Navigates to the Flipkart e-commerce homepage and verifies the page loads successfully. The original test was browser-specific but this translation uses the Chromium path.

Starting URL: https://www.flipkart.com/

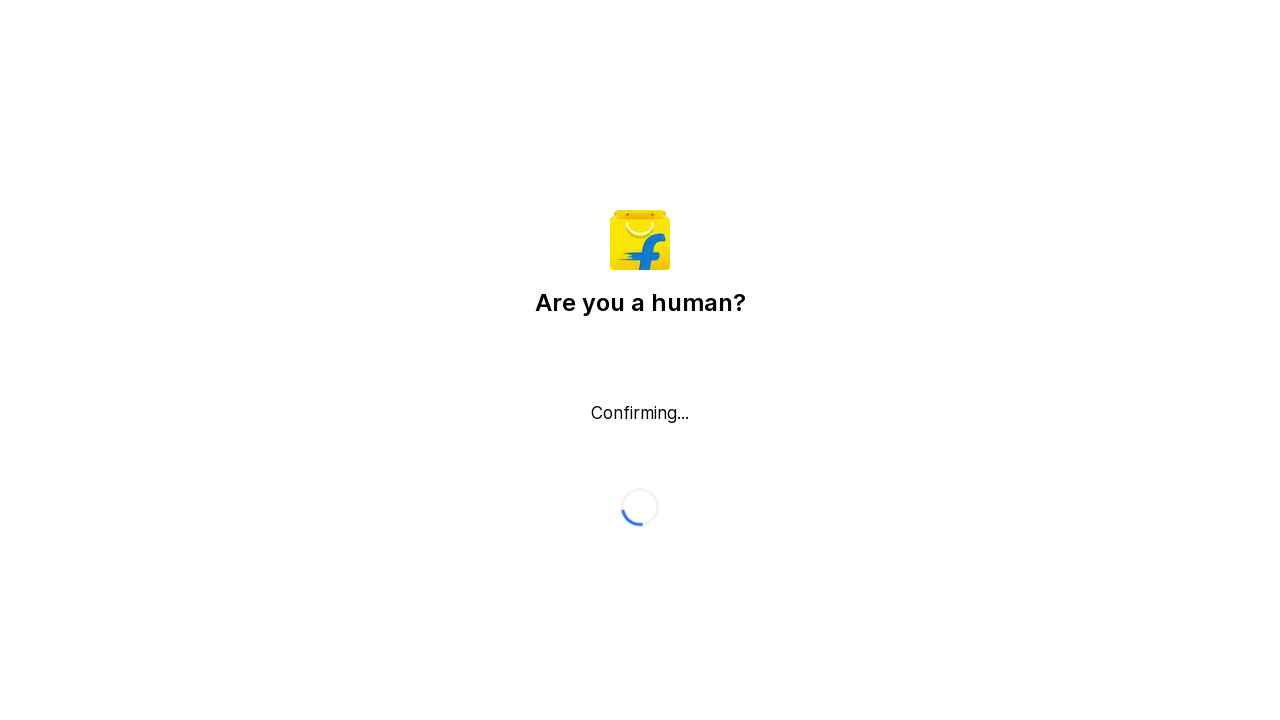

Page DOM content loaded
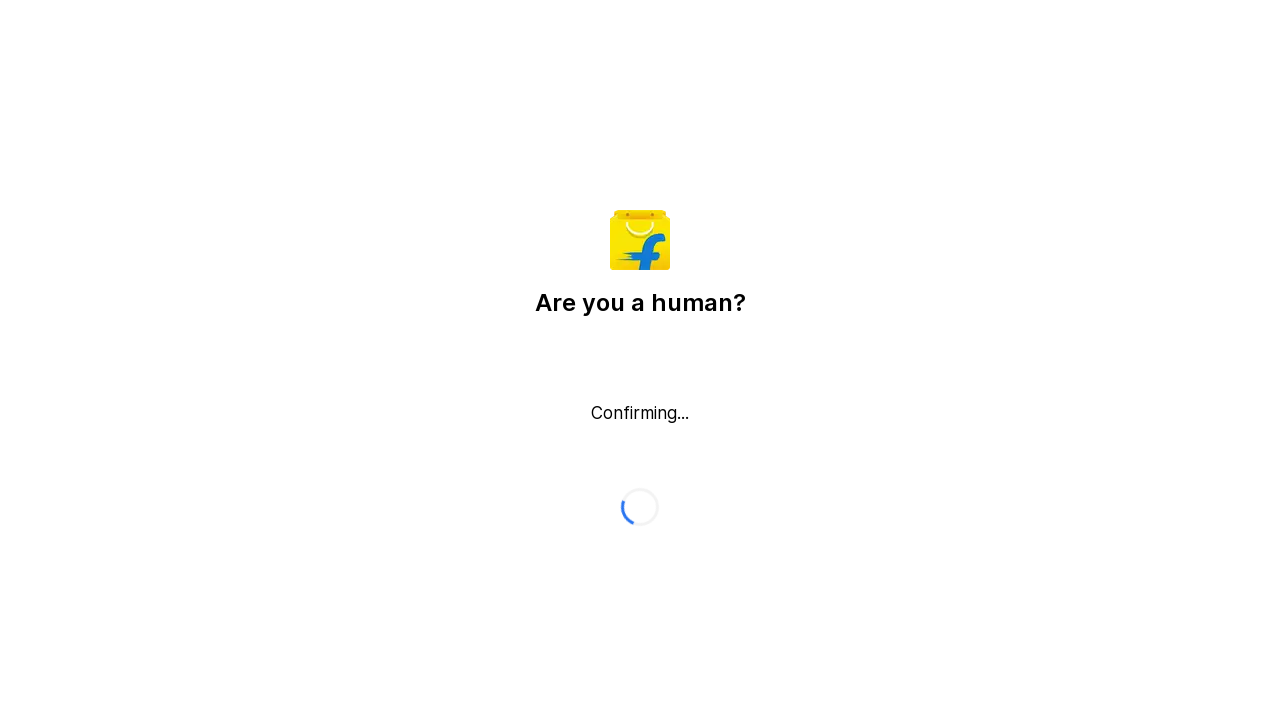

Flipkart homepage elements verified - logo or main content visible
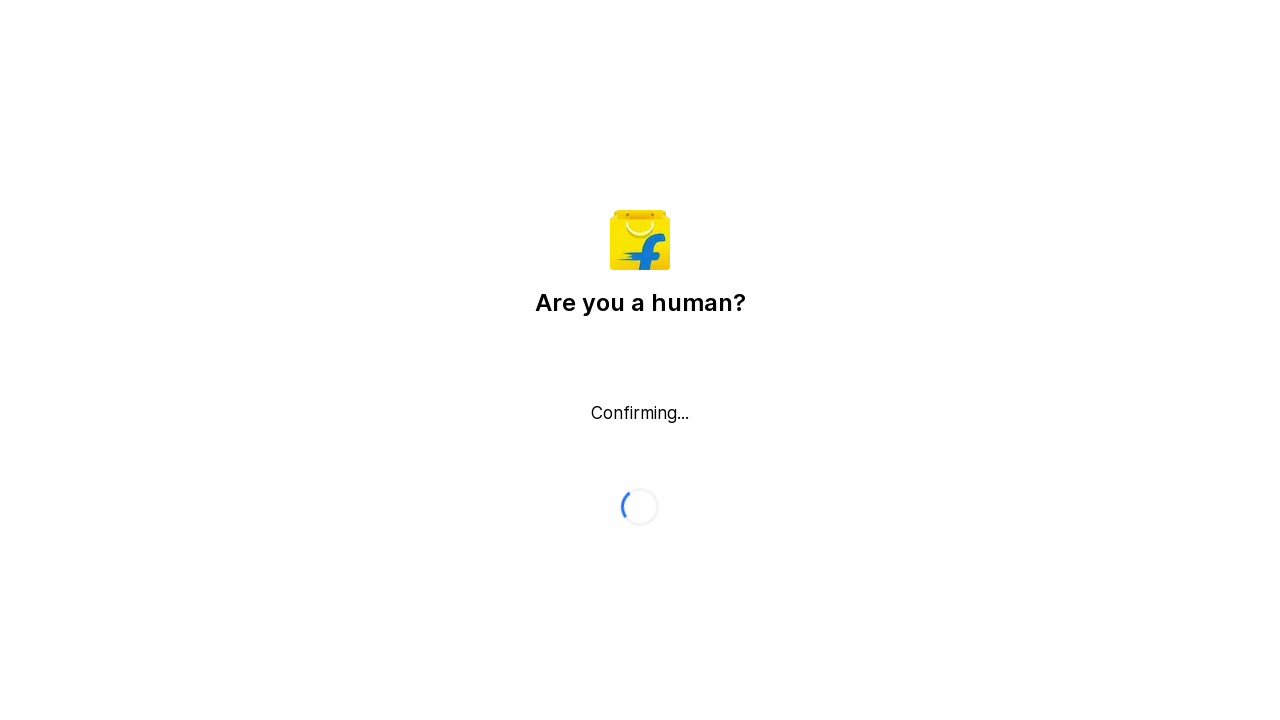

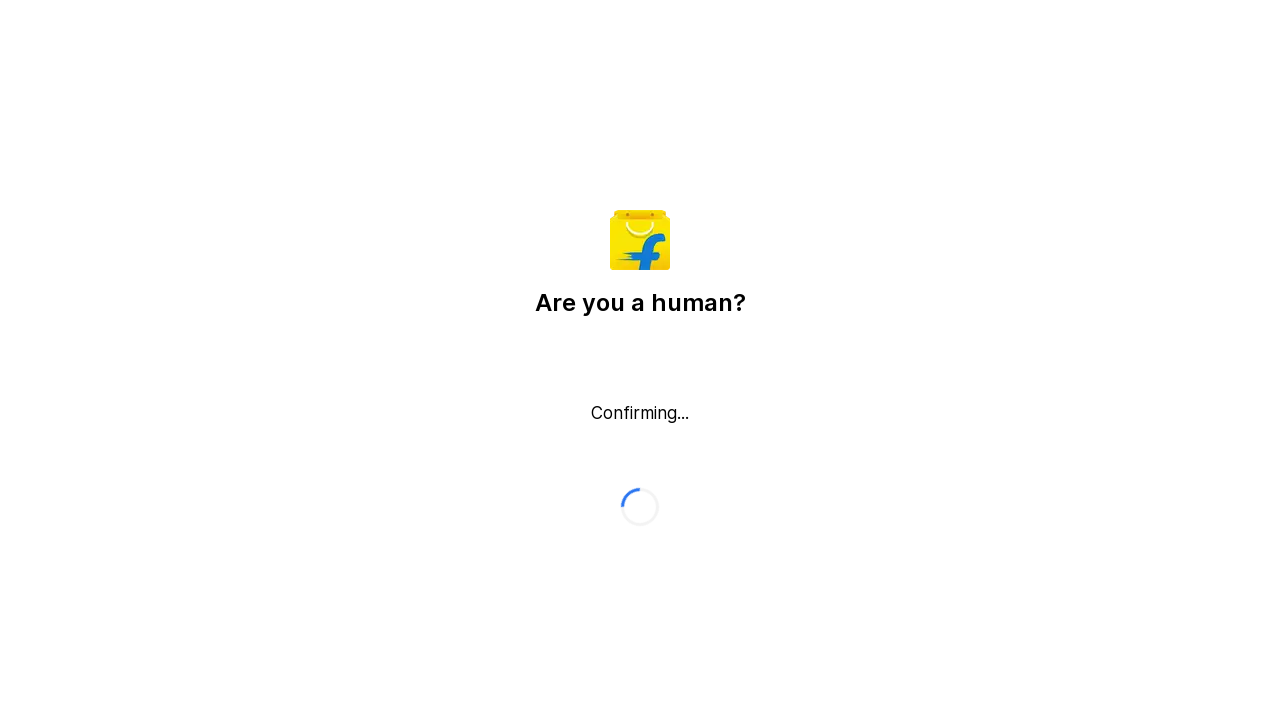